Tests a jQuery dropdown tree component by clicking on the input box to open the dropdown and selecting a single choice from the available options

Starting URL: https://www.jqueryscript.net/demo/Drop-Down-Combo-Tree/

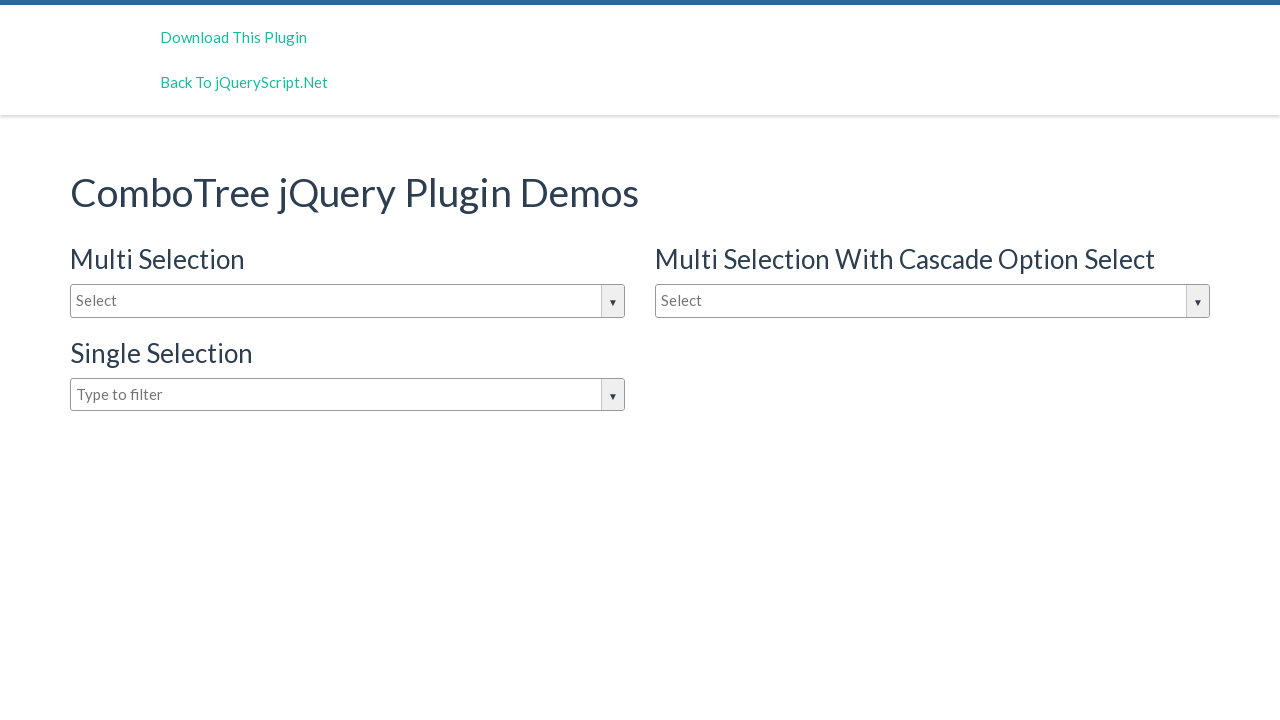

Clicked input box to open dropdown at (348, 301) on #justAnInputBox
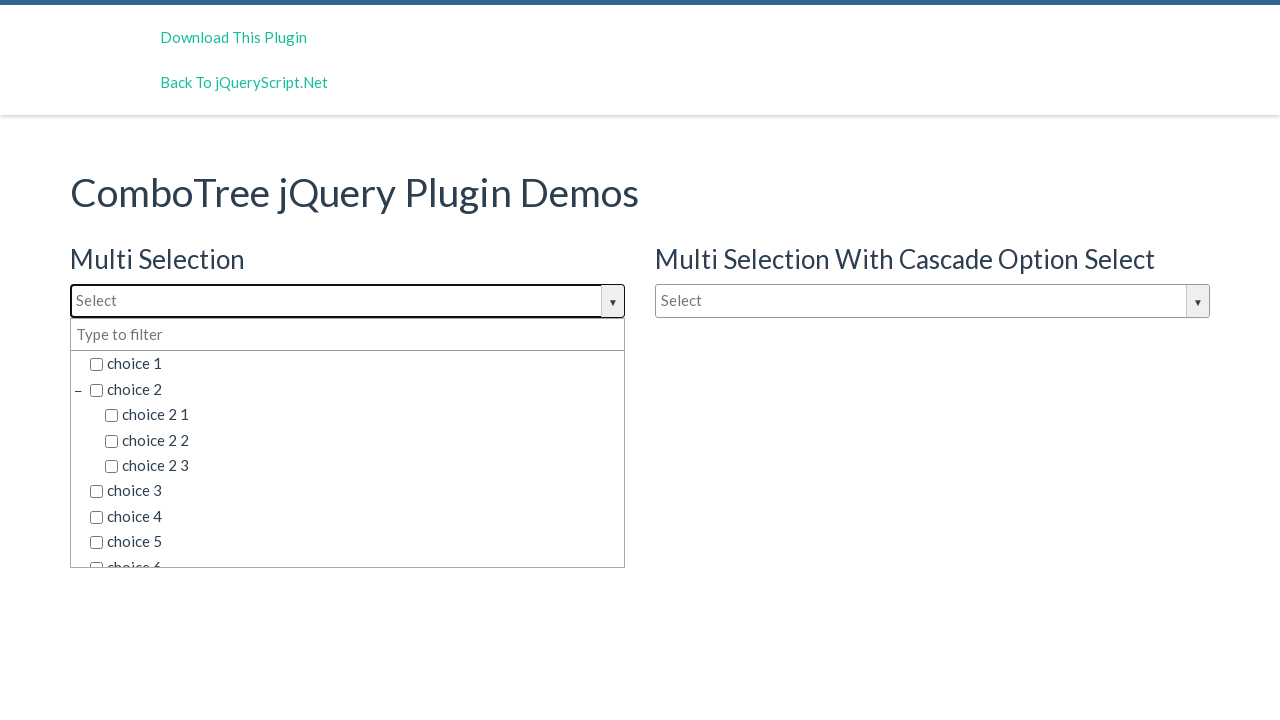

Dropdown options became visible
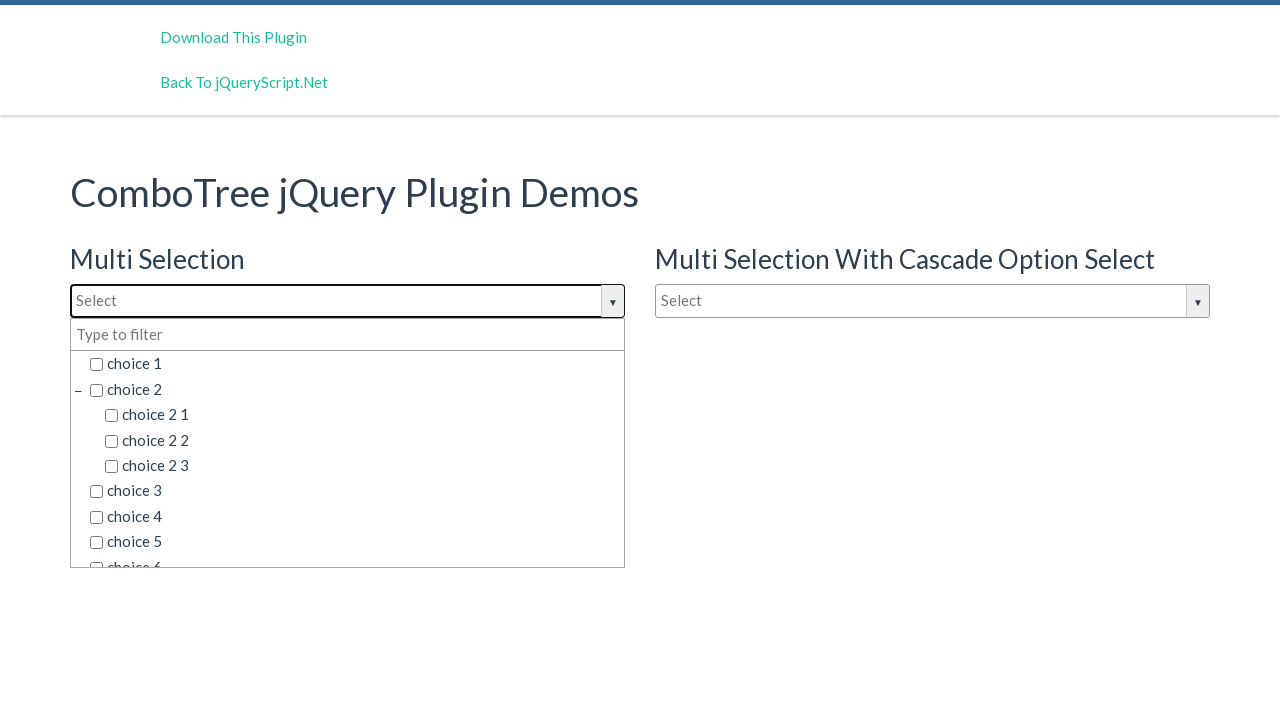

Located all dropdown choice elements
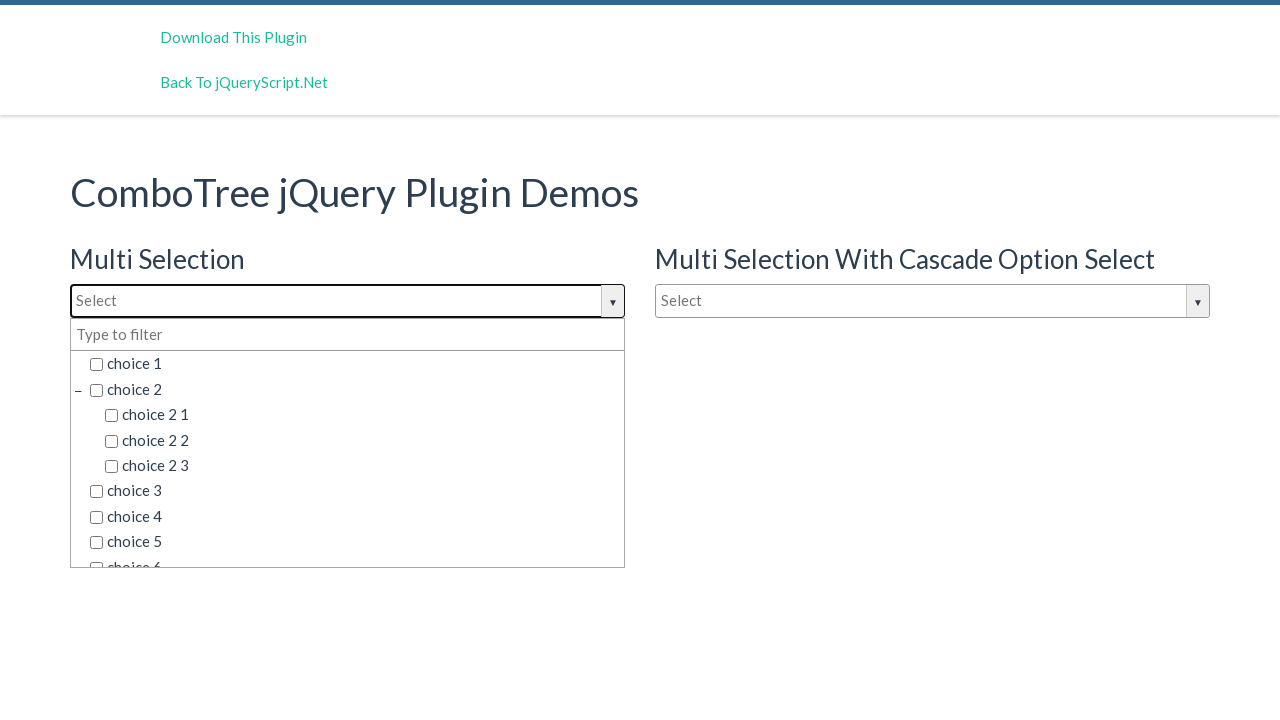

Found 45 dropdown options
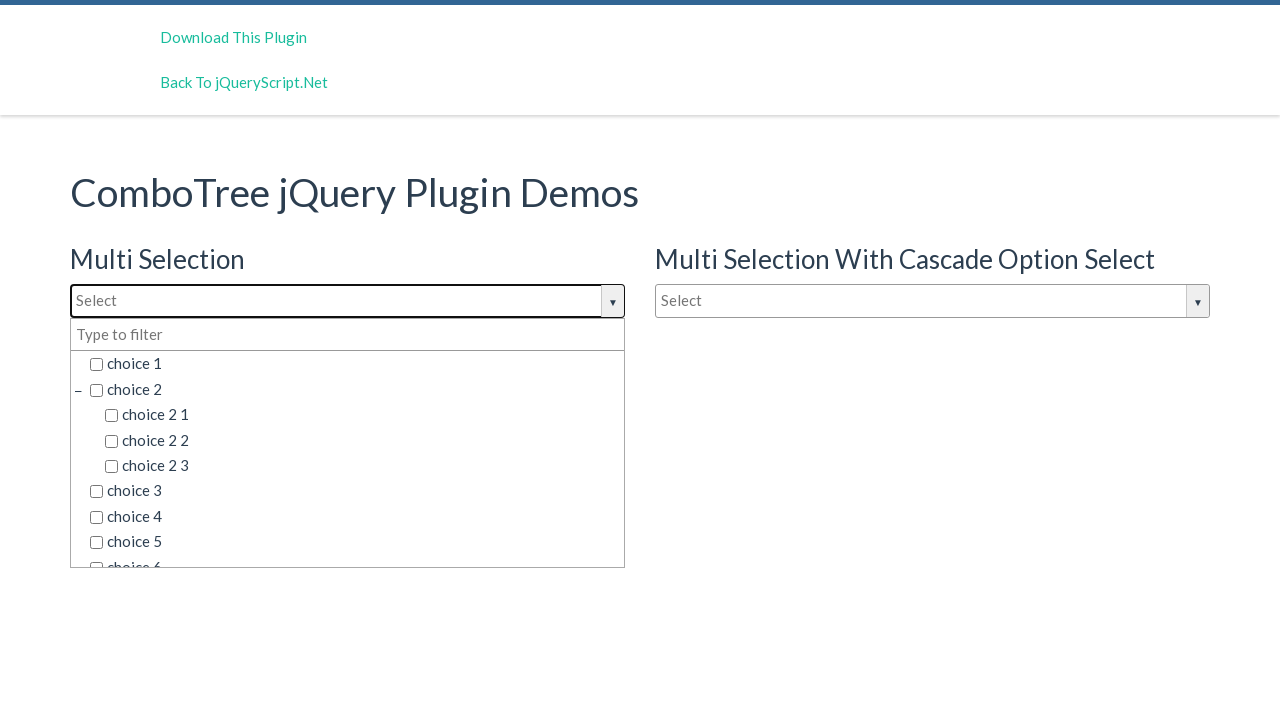

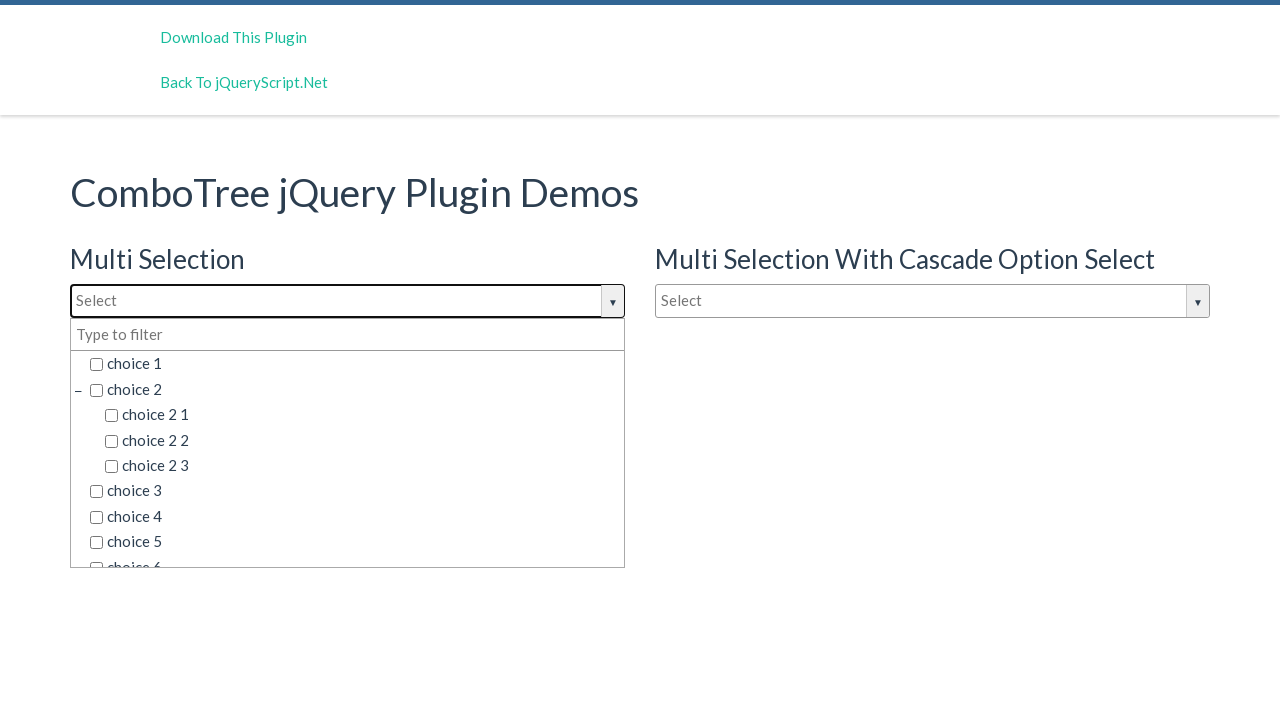